Tests a registration form by filling in first name, last name, and email fields with test data.

Starting URL: https://grotechminds.com/registeration-form/

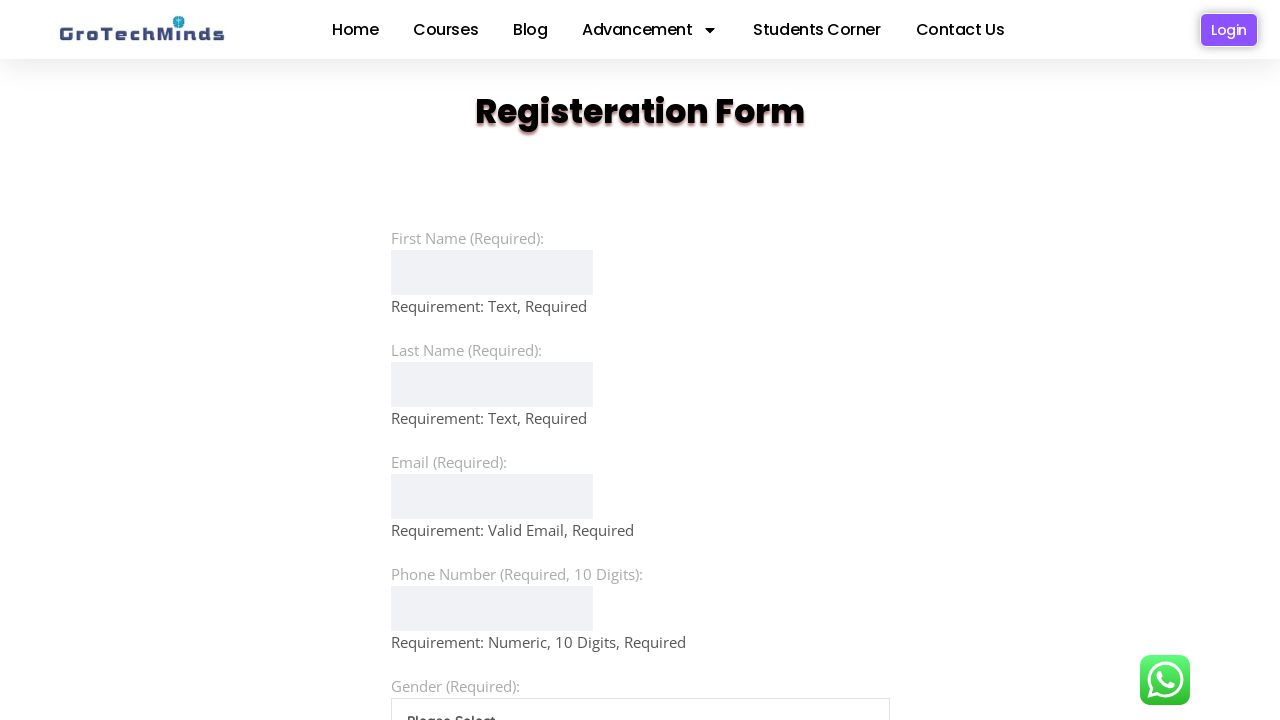

Filled first name field with 'Marcus' on input#firstName
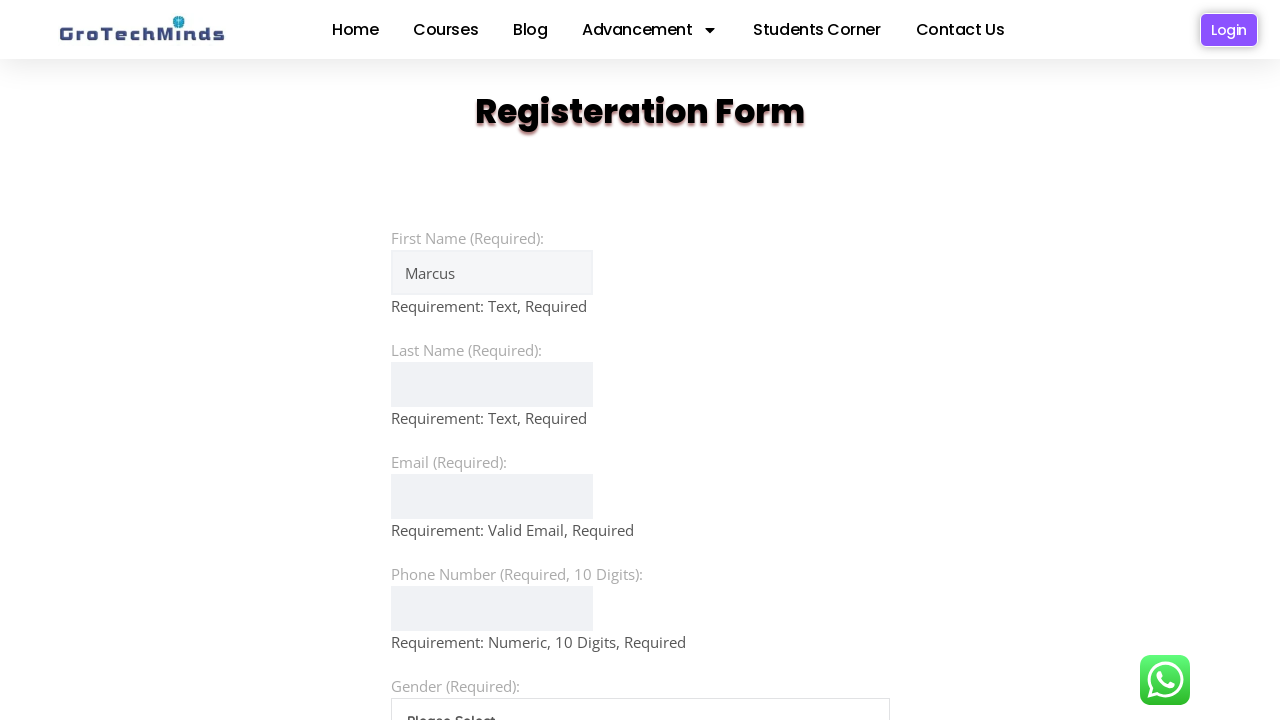

Filled last name field with 'Johnson' on input#lastName
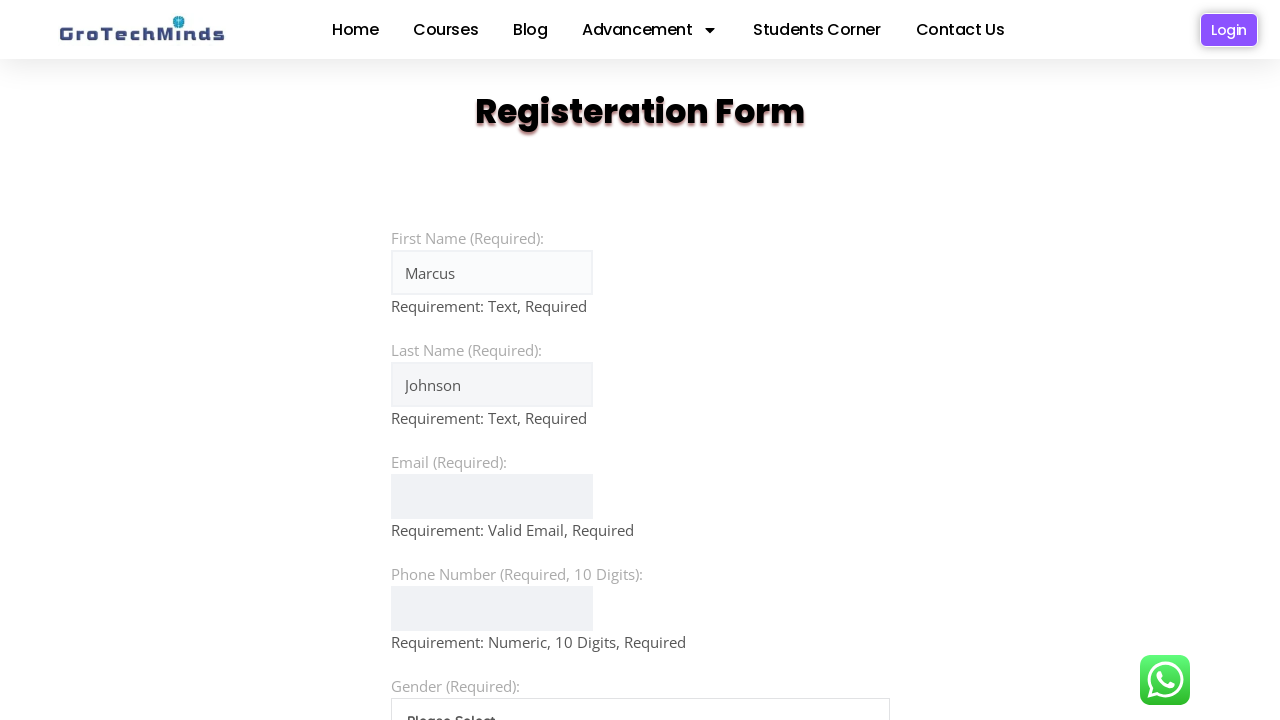

Filled email field with 'marcus.johnson@example.com' on input#email
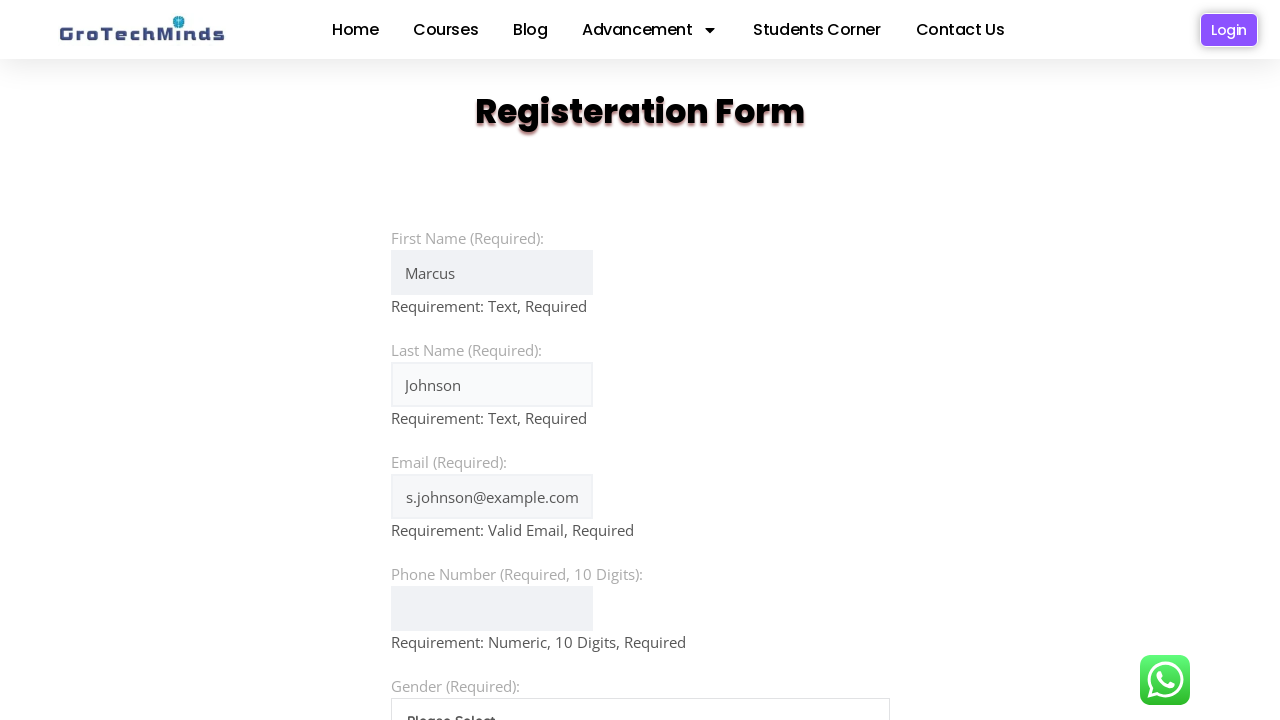

Waited 1000ms for form fields to be populated
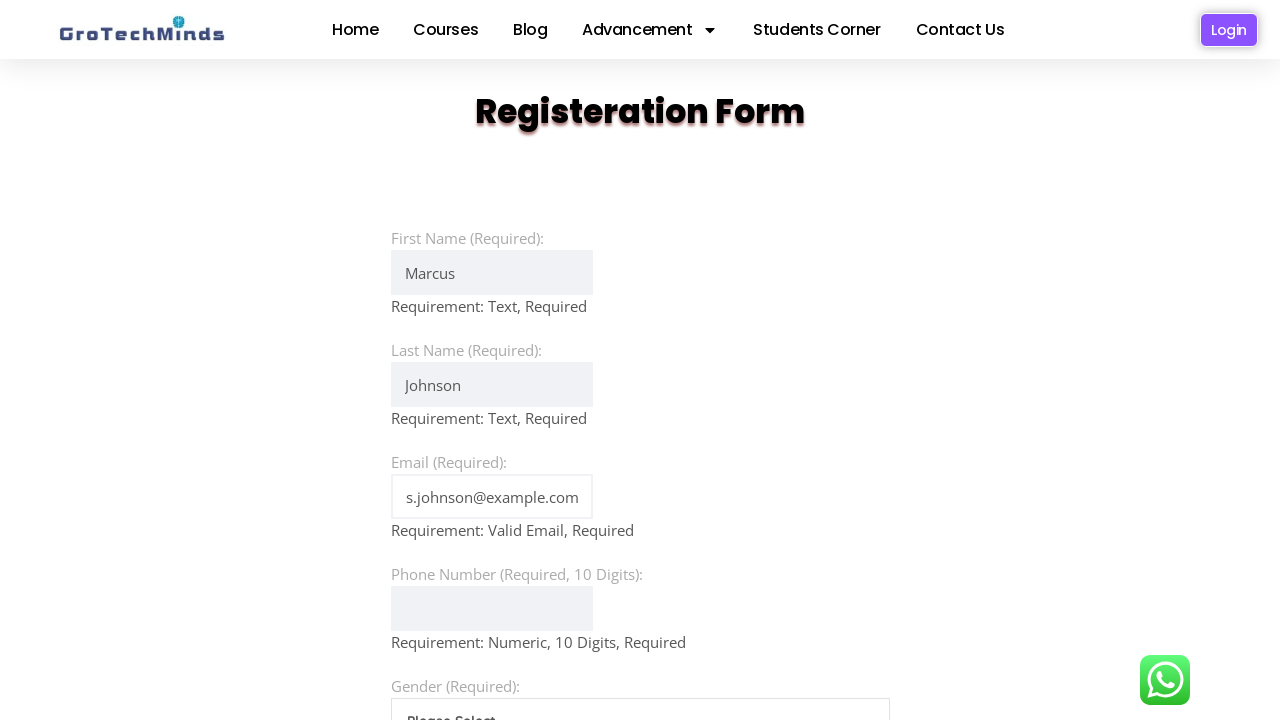

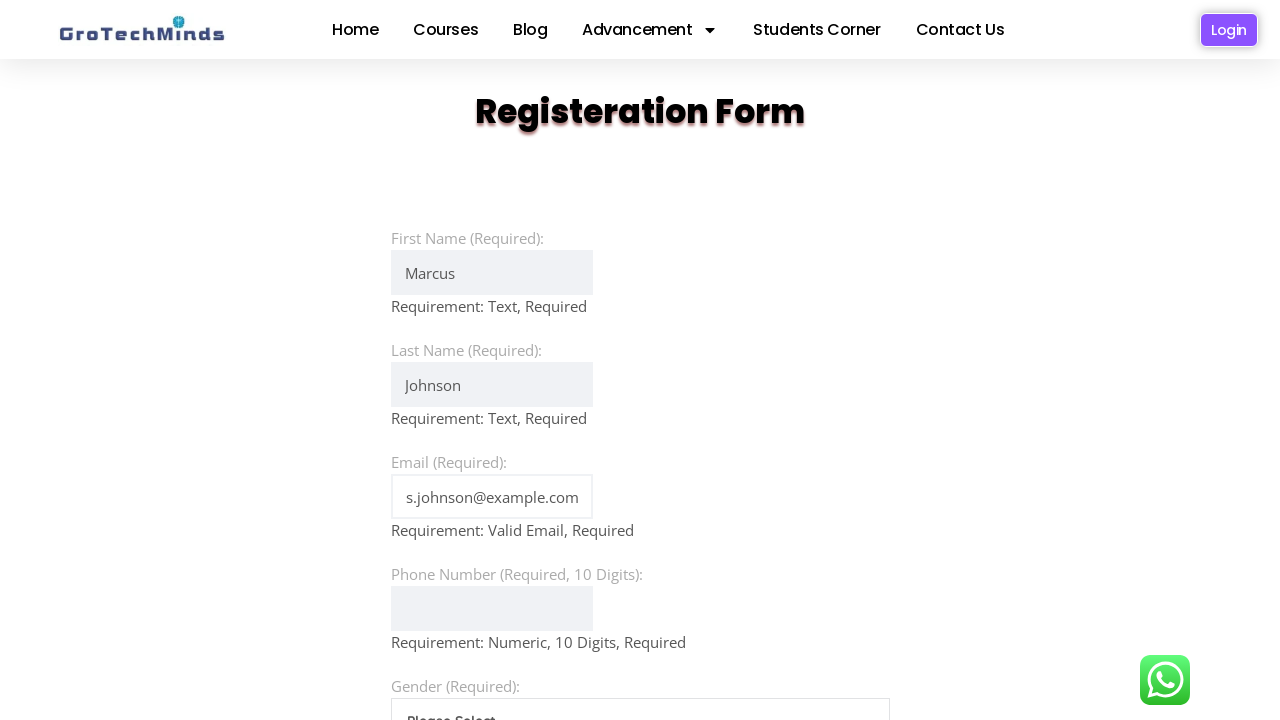